Tests notification message functionality by clicking a link and verifying that a success notification appears

Starting URL: http://the-internet.herokuapp.com/notification_message_rendered

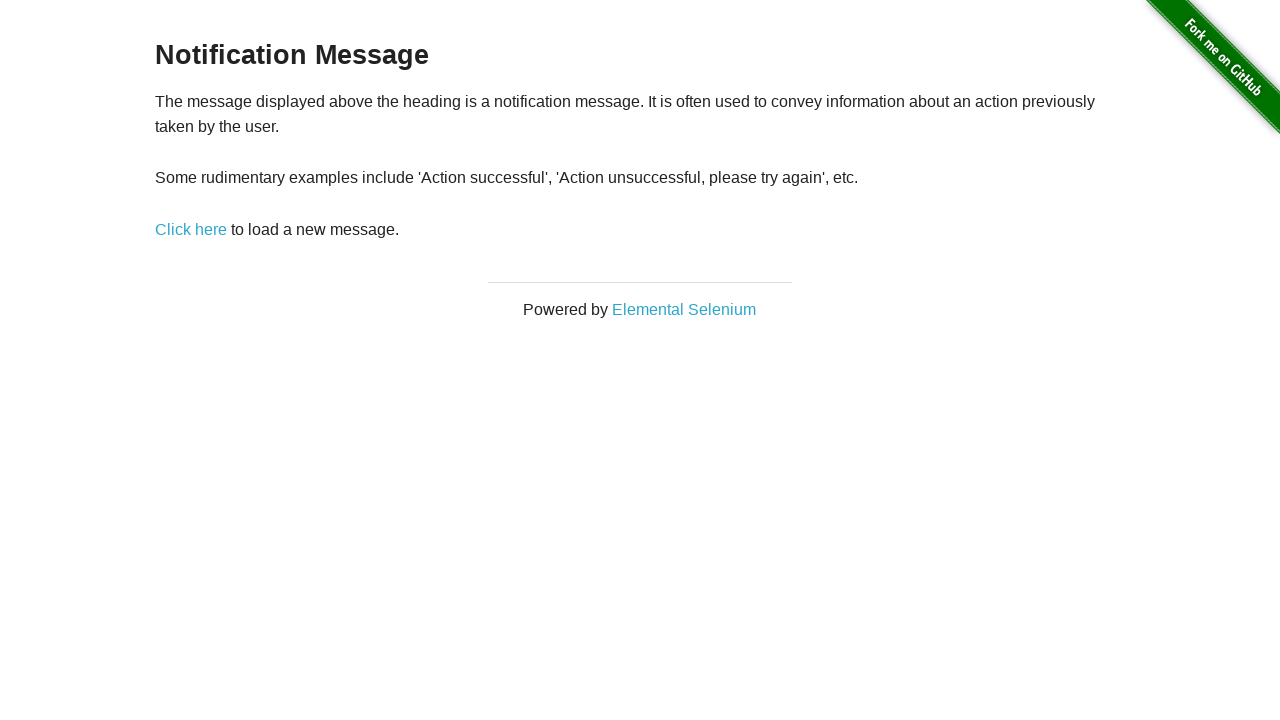

Clicked the 'Click here' link to trigger notification at (191, 229) on a[href='/notification_message']
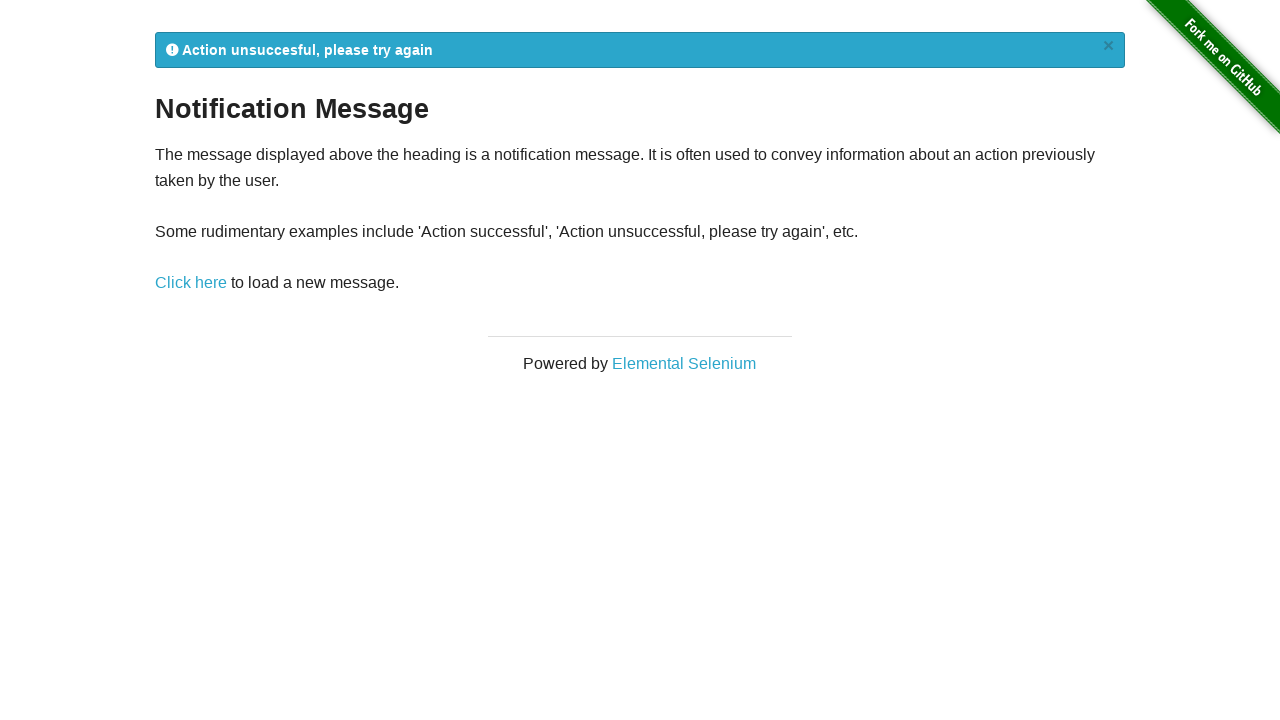

Notification message appeared with 'Action successful' text
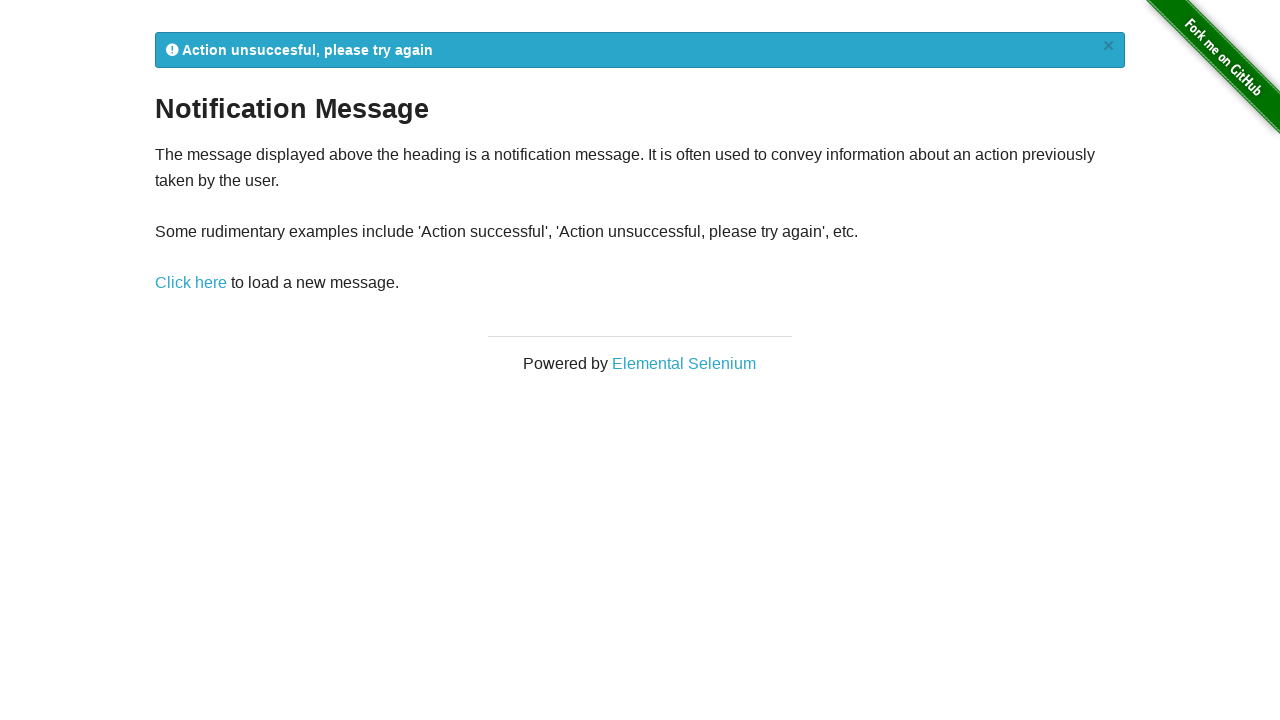

Verified success notification message content
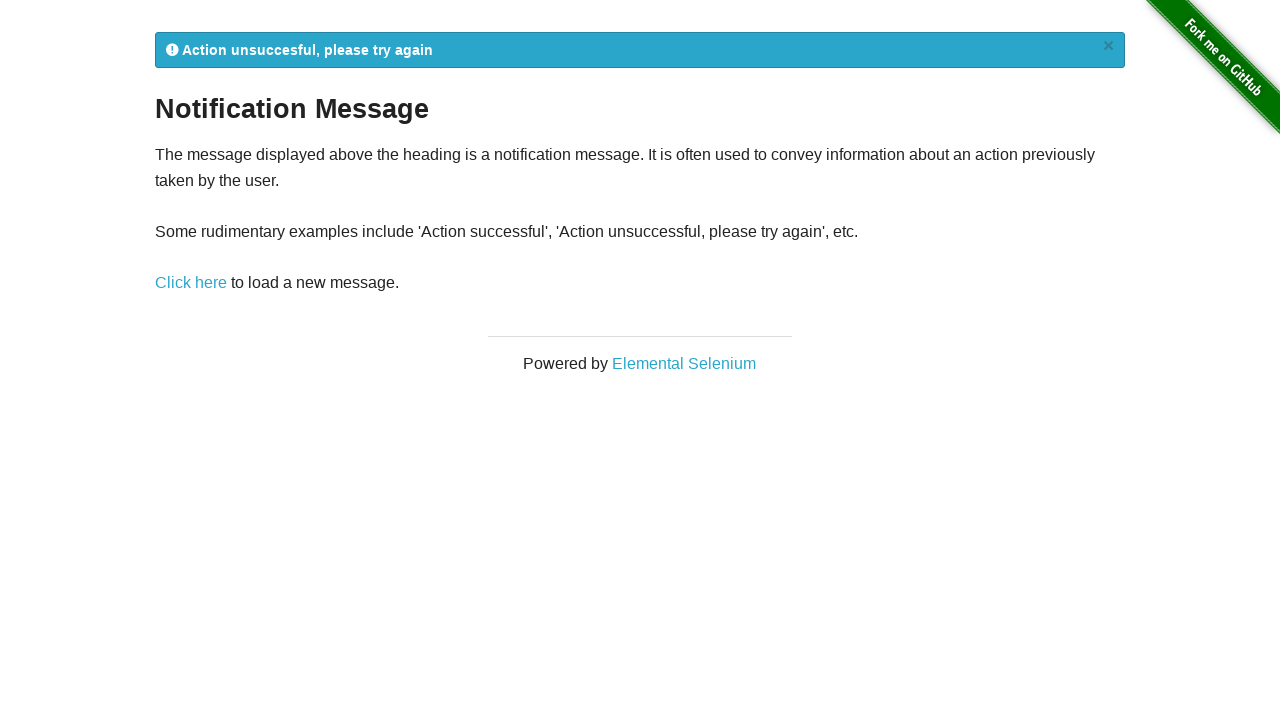

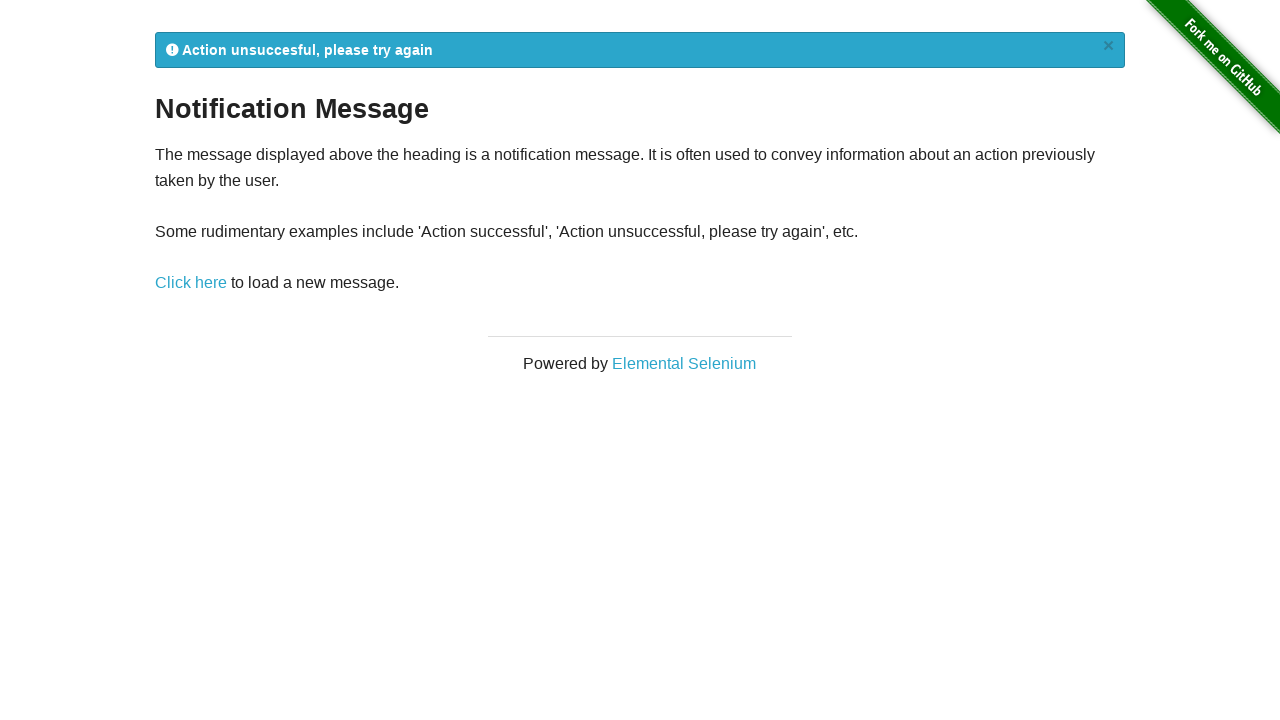